Tests interaction with elements inside an iframe by clicking a checkbox on the jQuery UI demo page

Starting URL: https://jqueryui.com/checkboxradio/

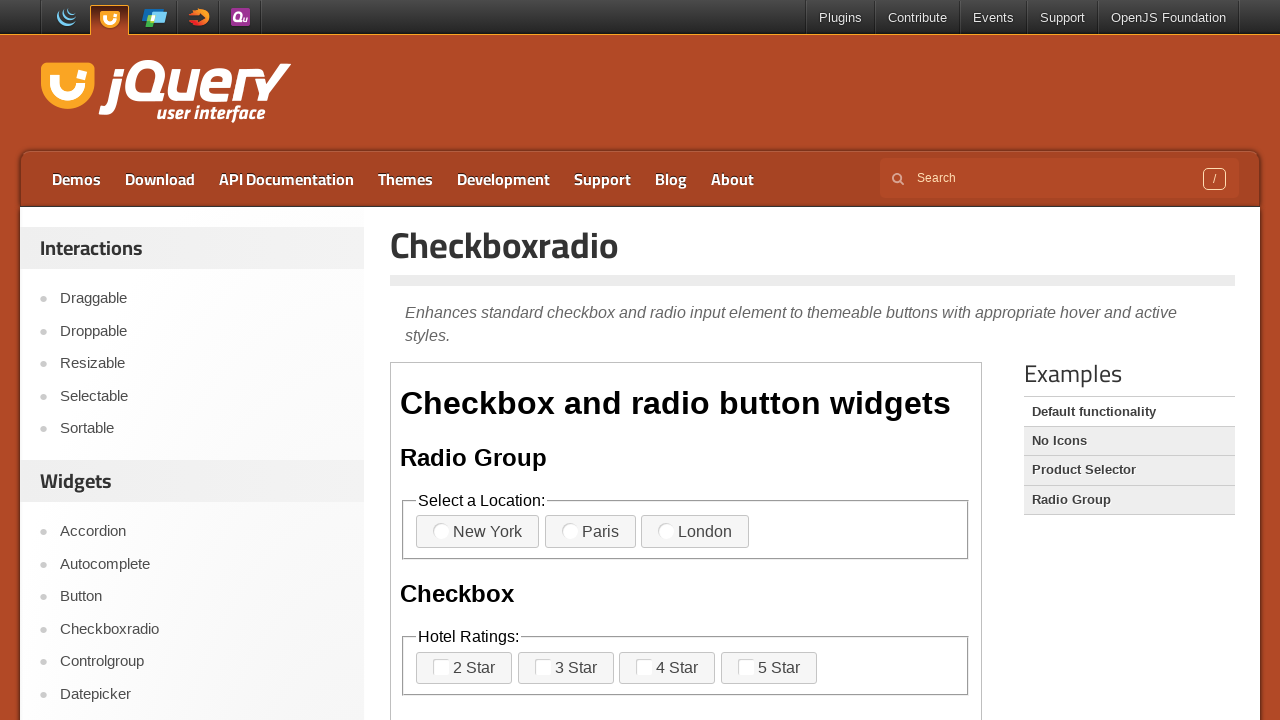

Clicked checkbox inside iframe on jQuery UI demo page at (464, 668) on iframe.demo-frame >> internal:control=enter-frame >> label[for="checkbox-1"]
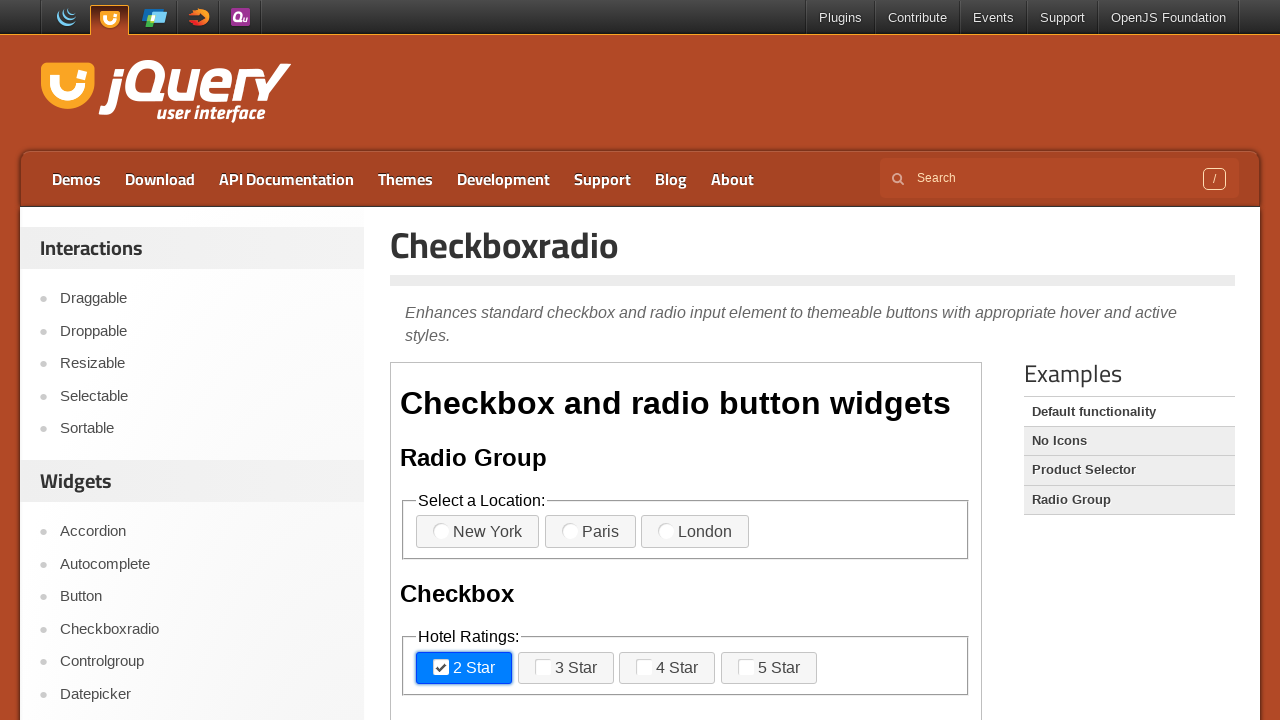

Waited 2 seconds for action to complete
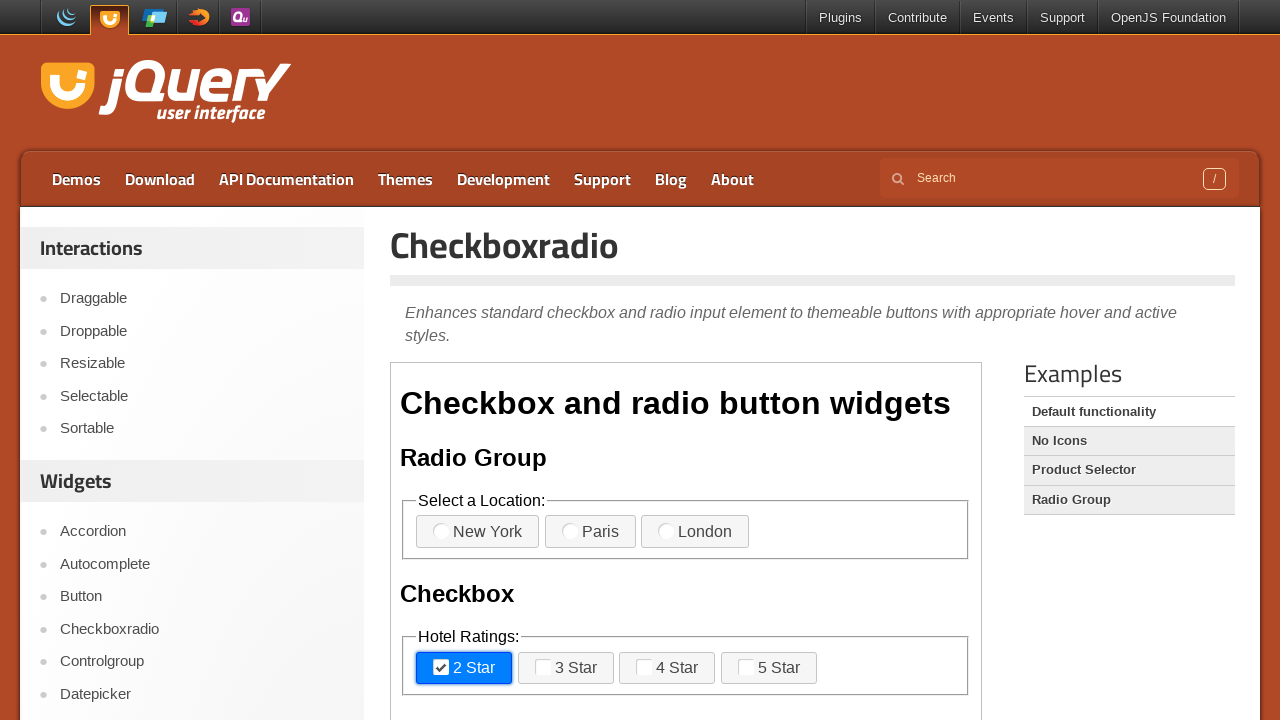

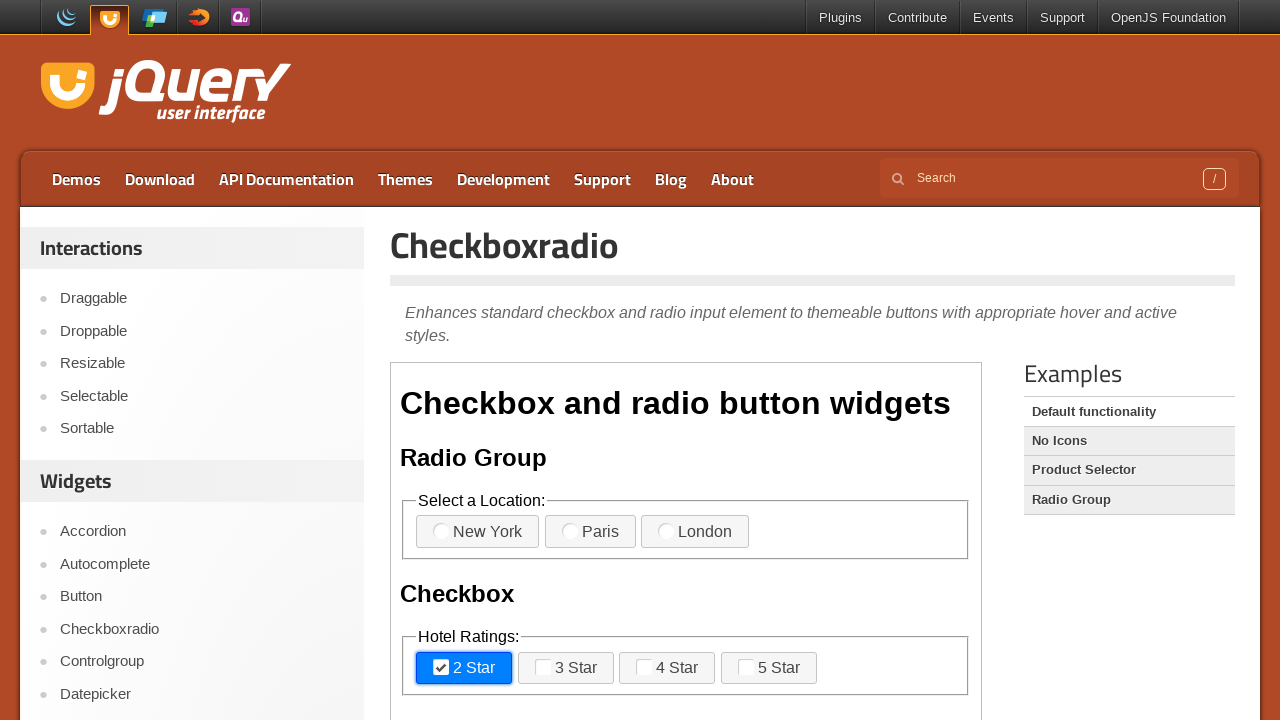